Tests table interactions by verifying cell content, navigating pagination, and selecting checkboxes

Starting URL: https://testautomationpractice.blogspot.com/

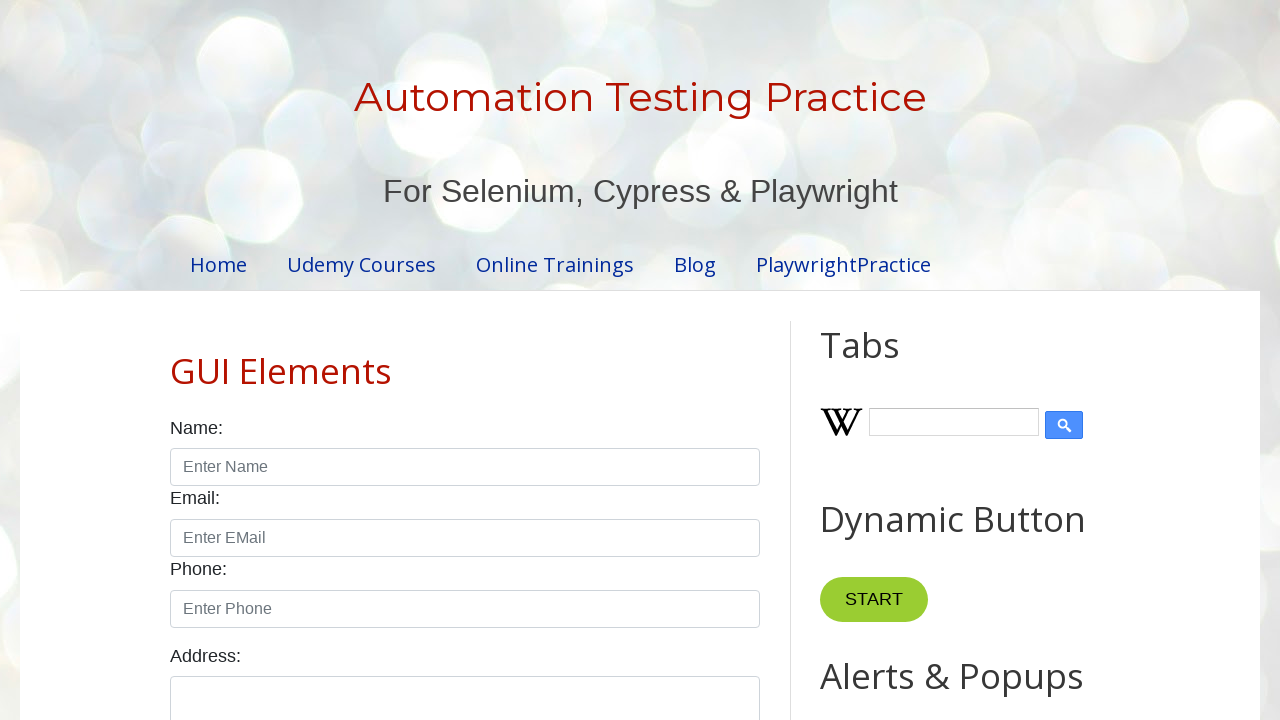

Retrieved text content from BookTable row 5, column 3
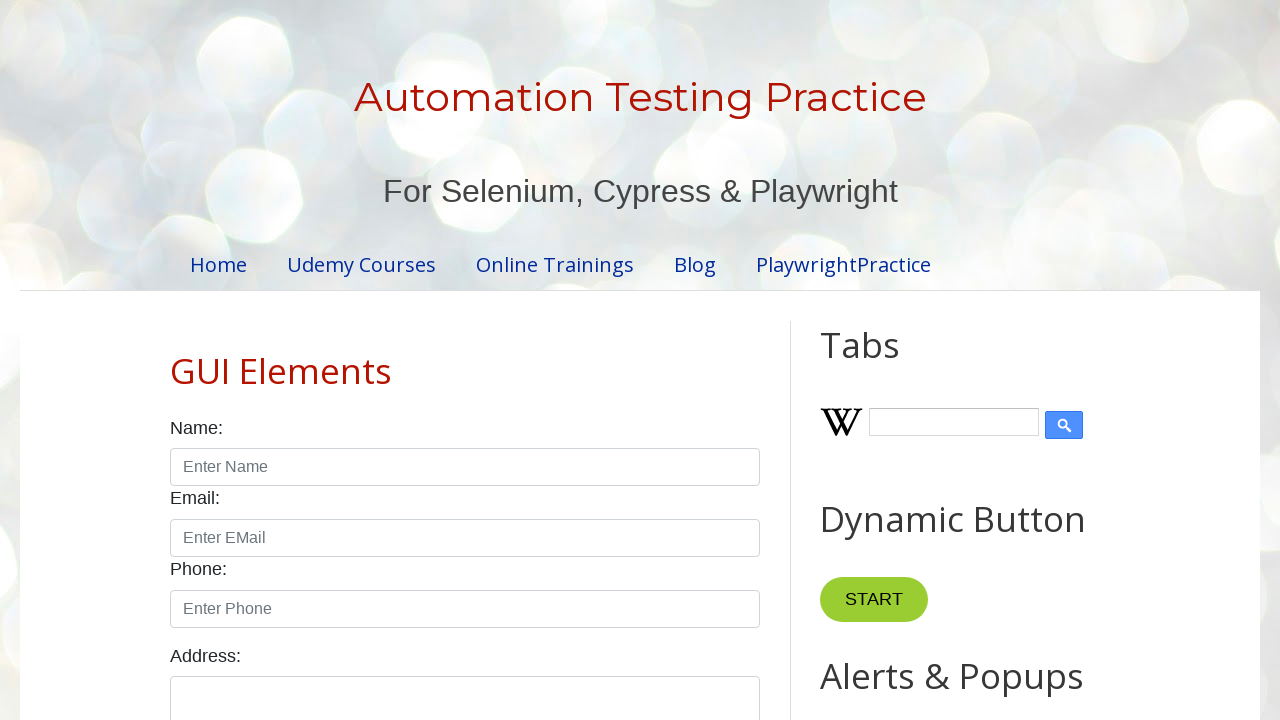

Verified cell content equals 'Selenium'
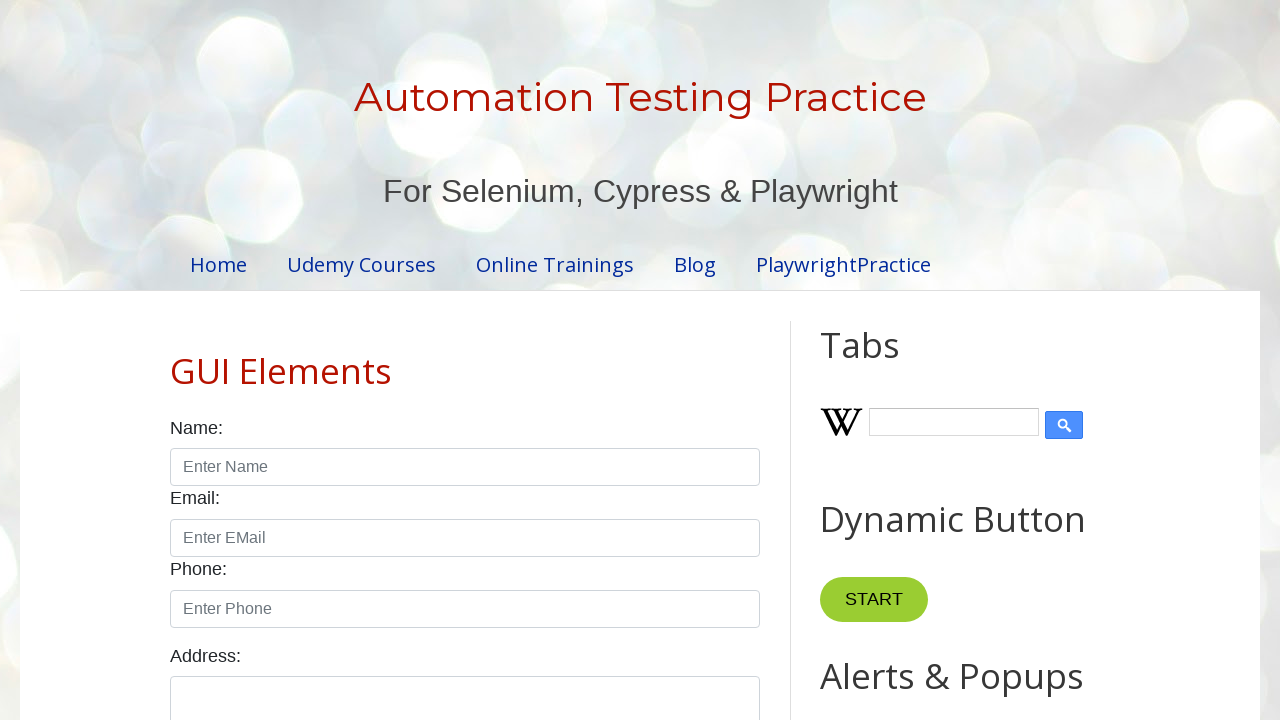

Clicked pagination link 1 at (416, 361) on xpath=//a[text()='1']
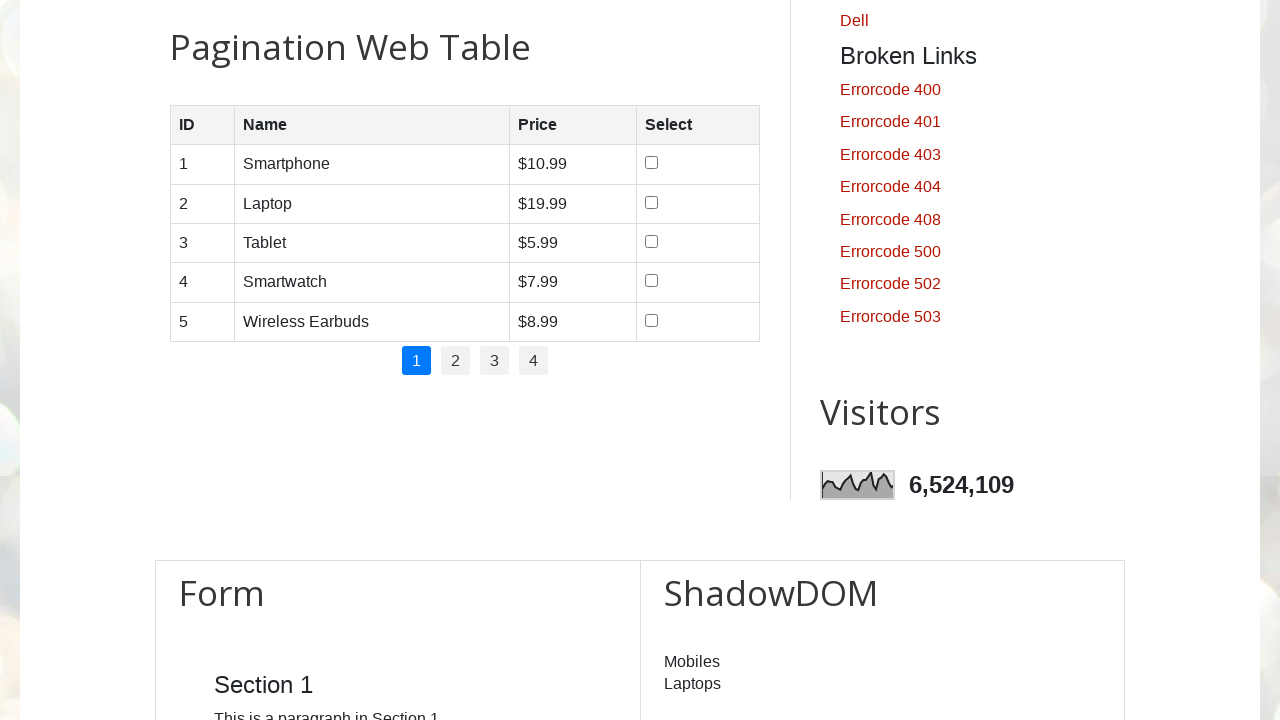

Clicked checkbox in product table row 2 at (651, 202) on #productTable > tbody > tr:nth-child(2) > td:nth-child(4) > input[type=checkbox]
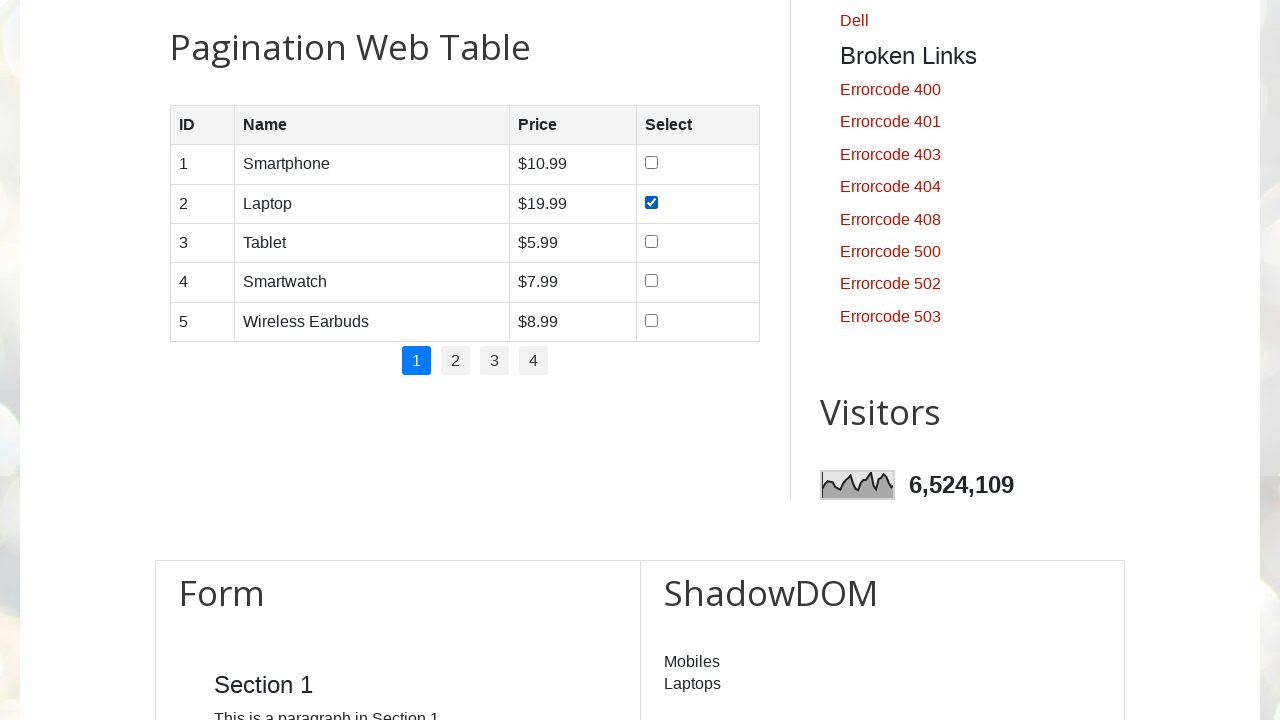

Clicked pagination link 3 at (494, 361) on xpath=//a[text()='3']
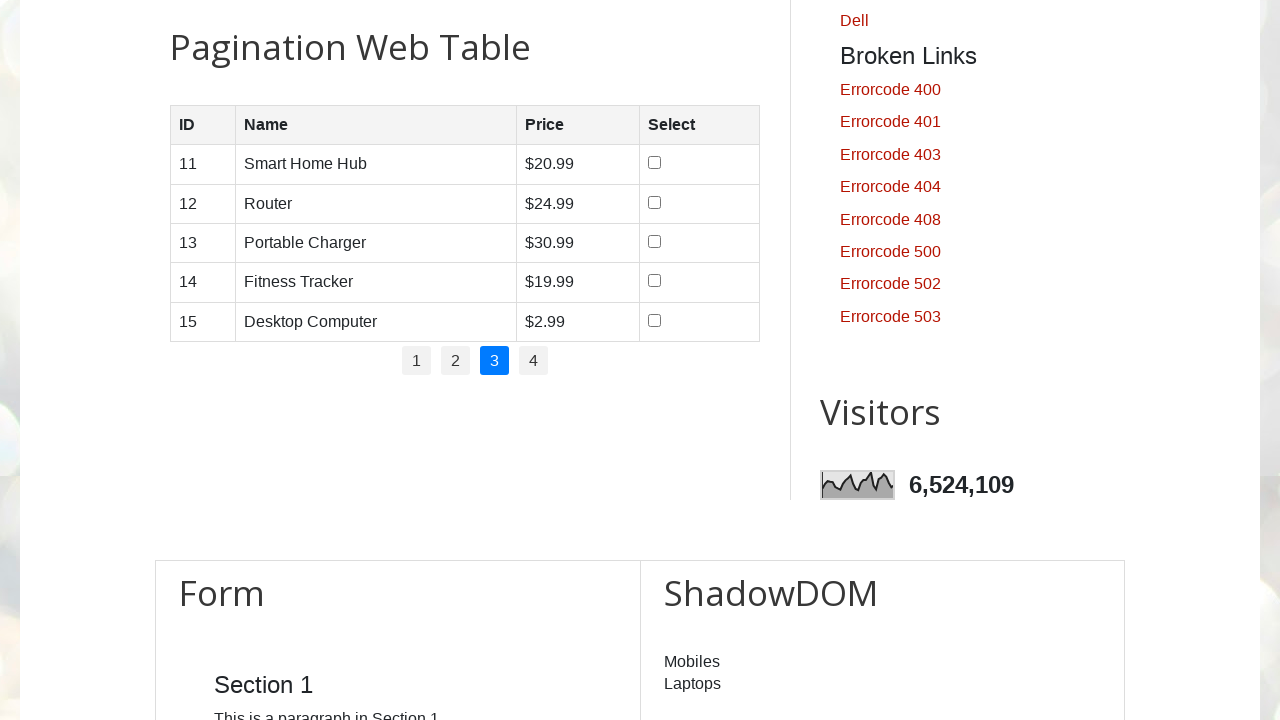

Clicked checkbox in product table row 1 at (655, 163) on //*[@id='productTable']/tbody/tr[1]/td[4]/input
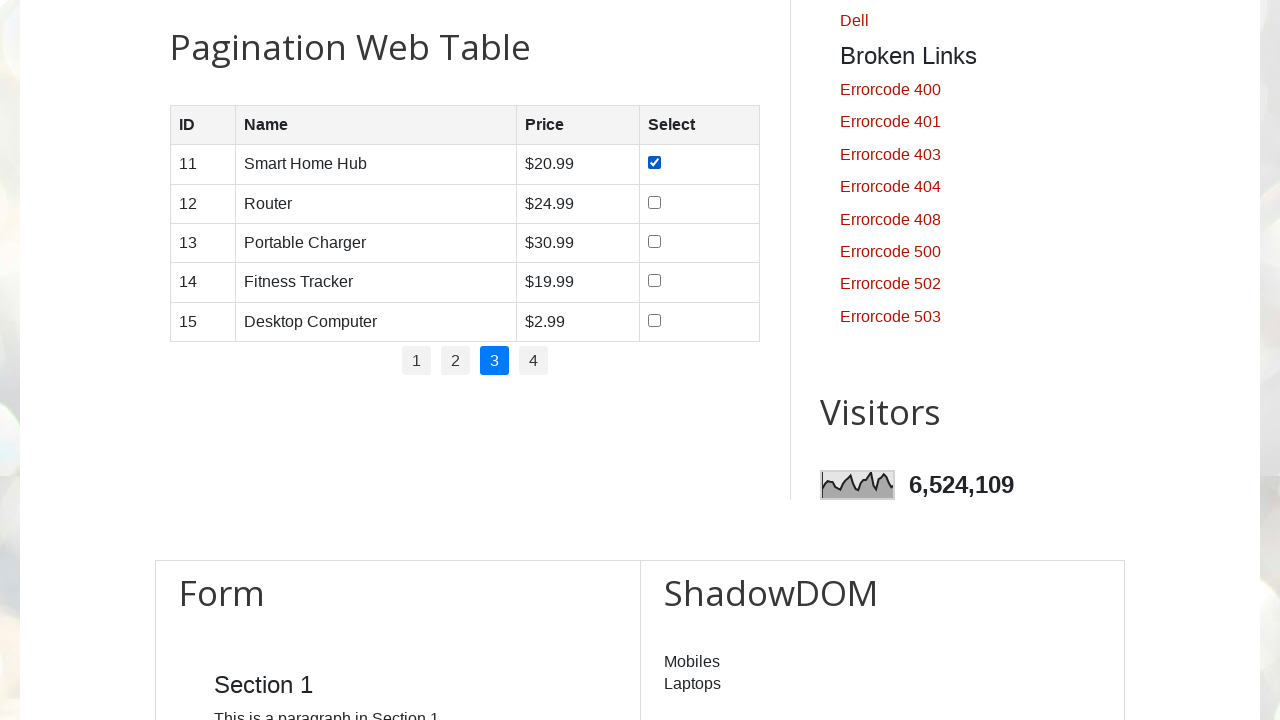

Clicked checkbox in product table row 2 at (655, 202) on //*[@id='productTable']/tbody/tr[2]/td[4]/input
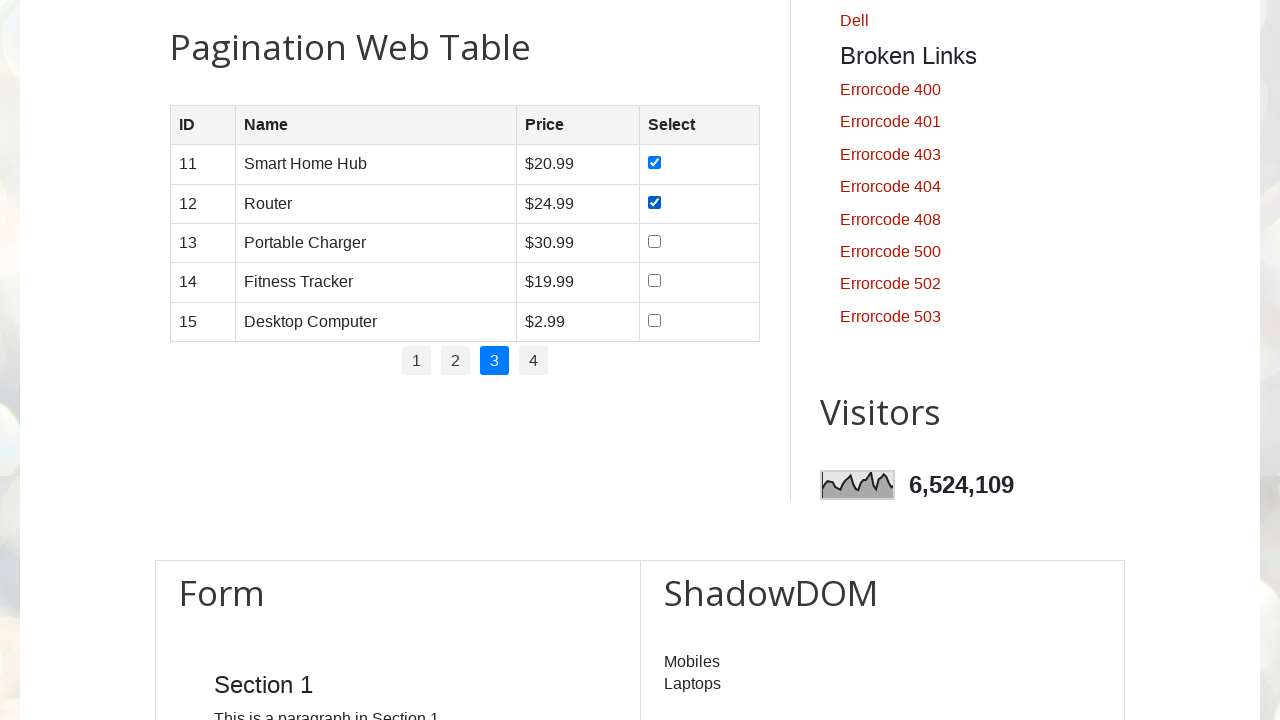

Clicked checkbox in product table row 3 at (655, 241) on //*[@id='productTable']/tbody/tr[3]/td[4]/input
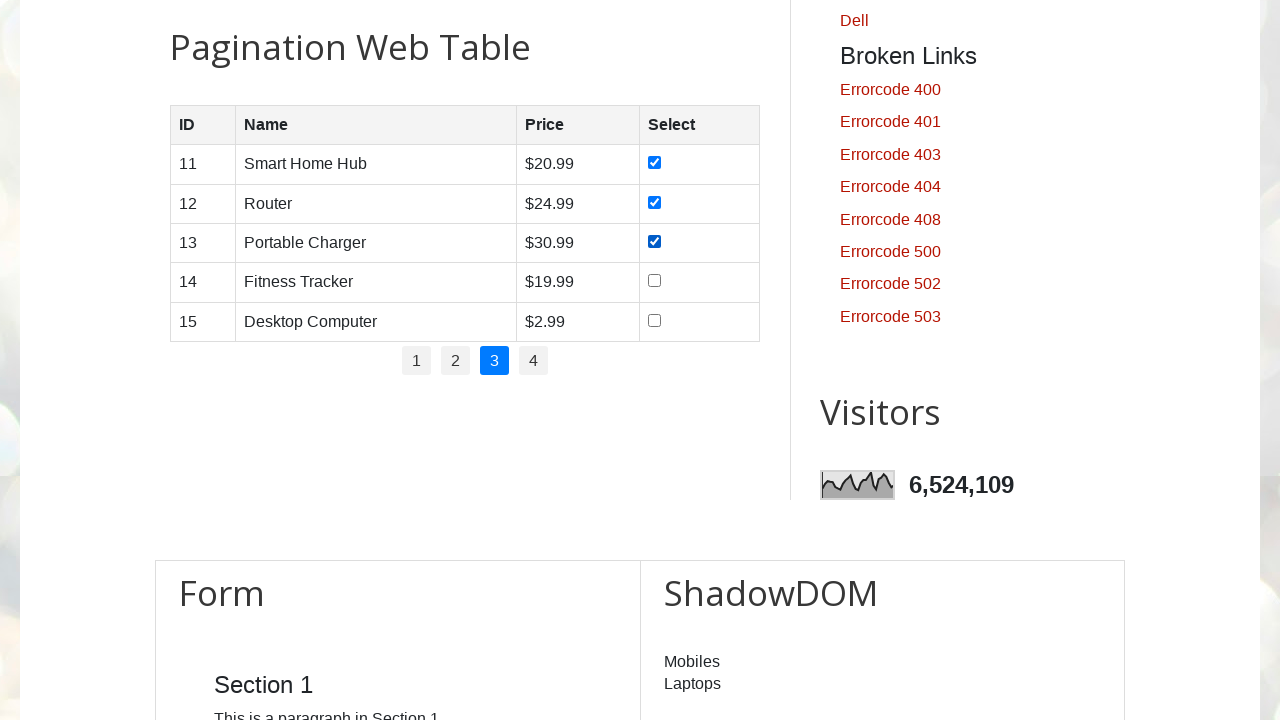

Clicked checkbox in product table row 4 at (655, 281) on //*[@id='productTable']/tbody/tr[4]/td[4]/input
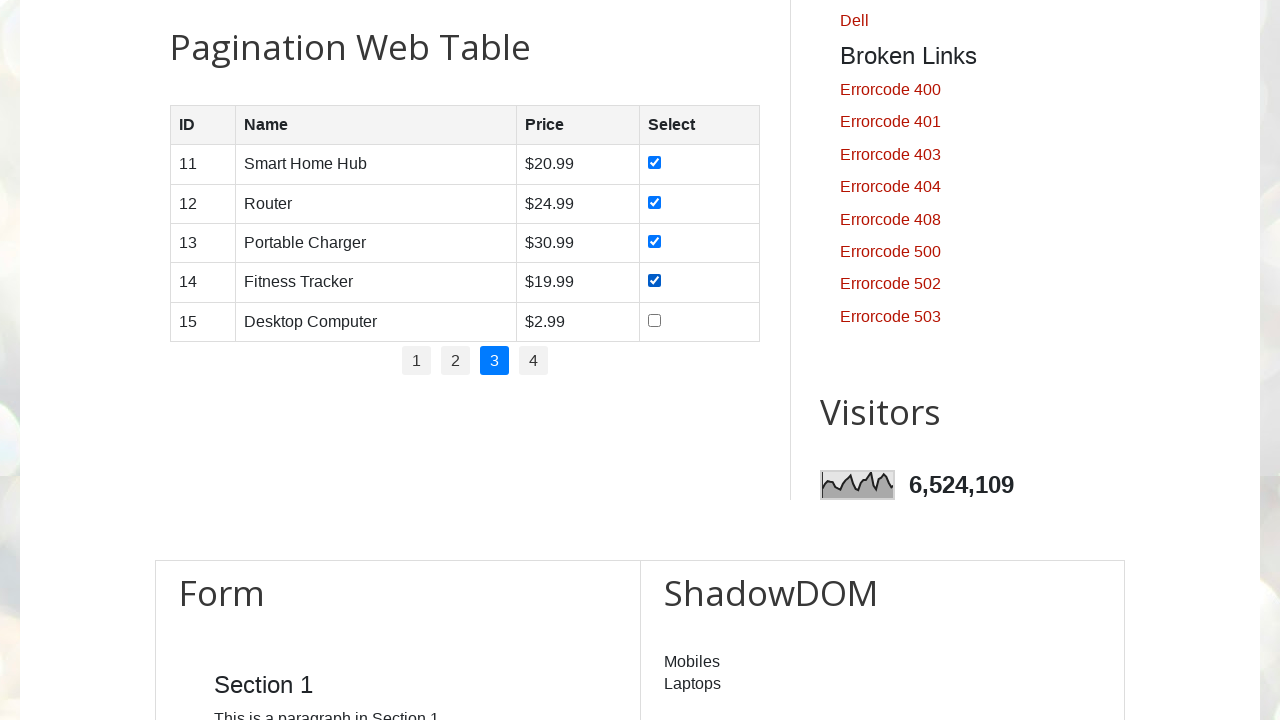

Clicked checkbox in product table row 5 at (655, 320) on //*[@id='productTable']/tbody/tr[5]/td[4]/input
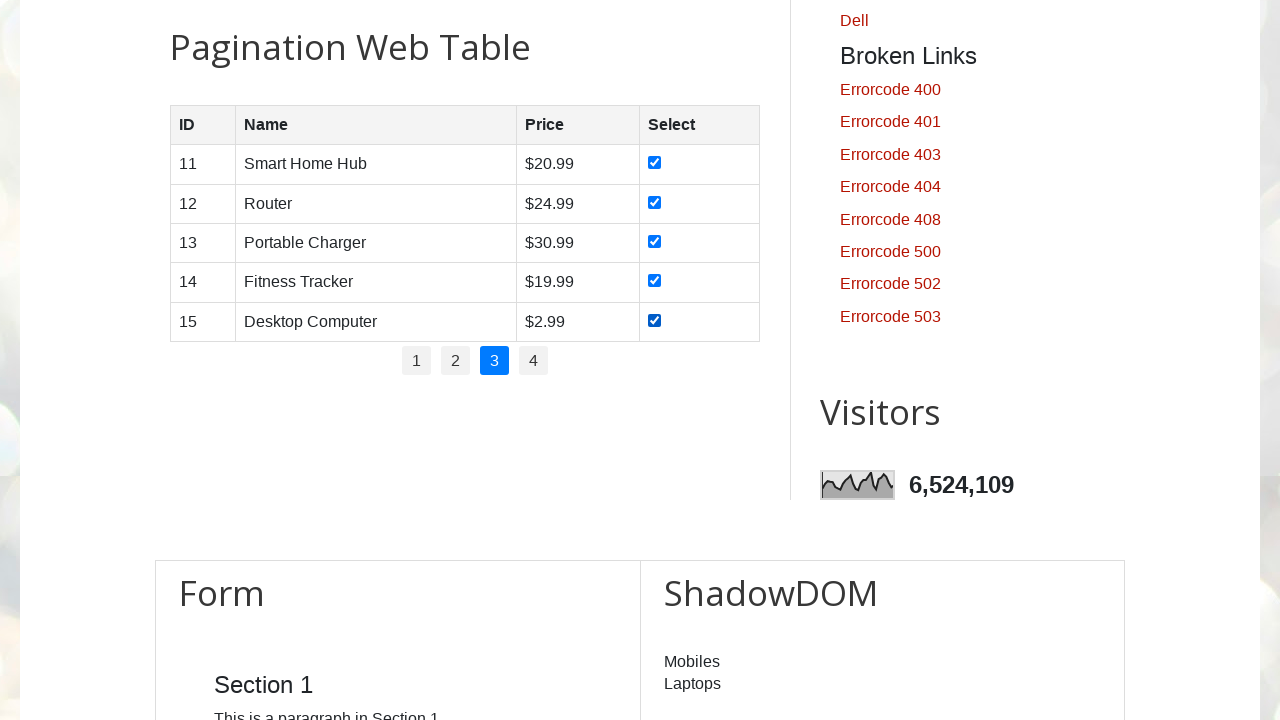

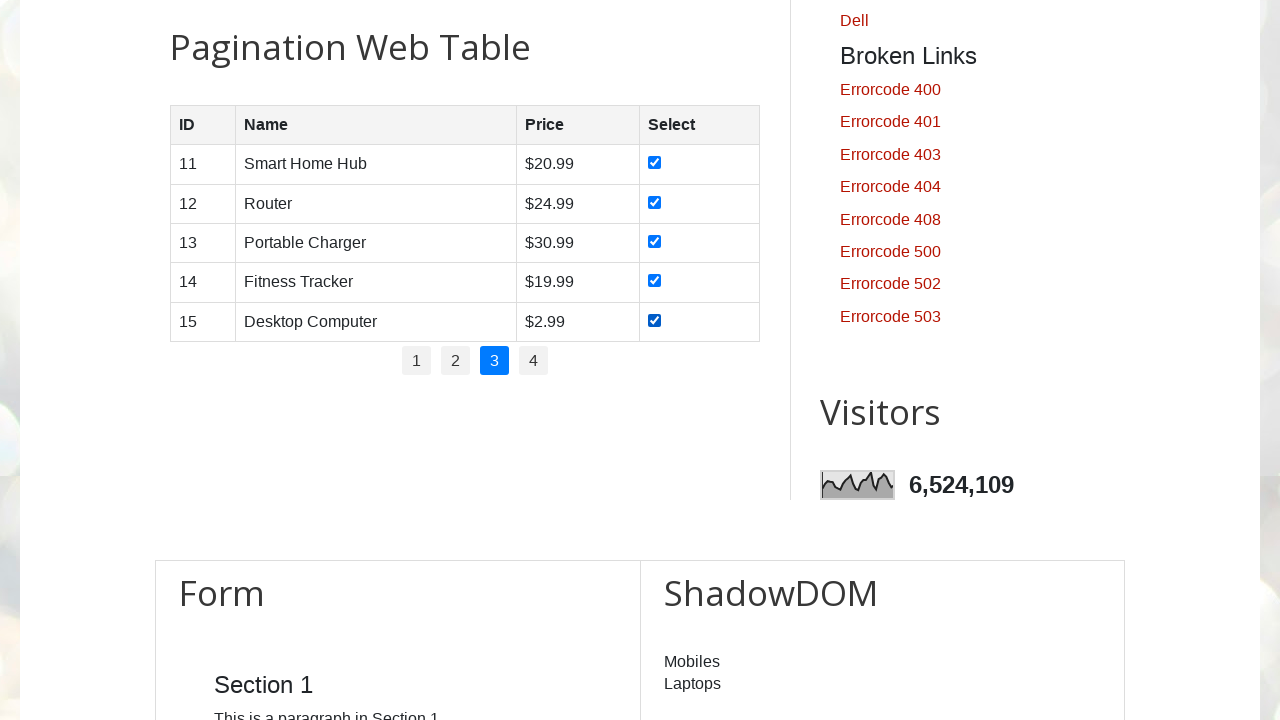